Tests navigation to status code 500 page and displays the status message.

Starting URL: https://the-internet.herokuapp.com/

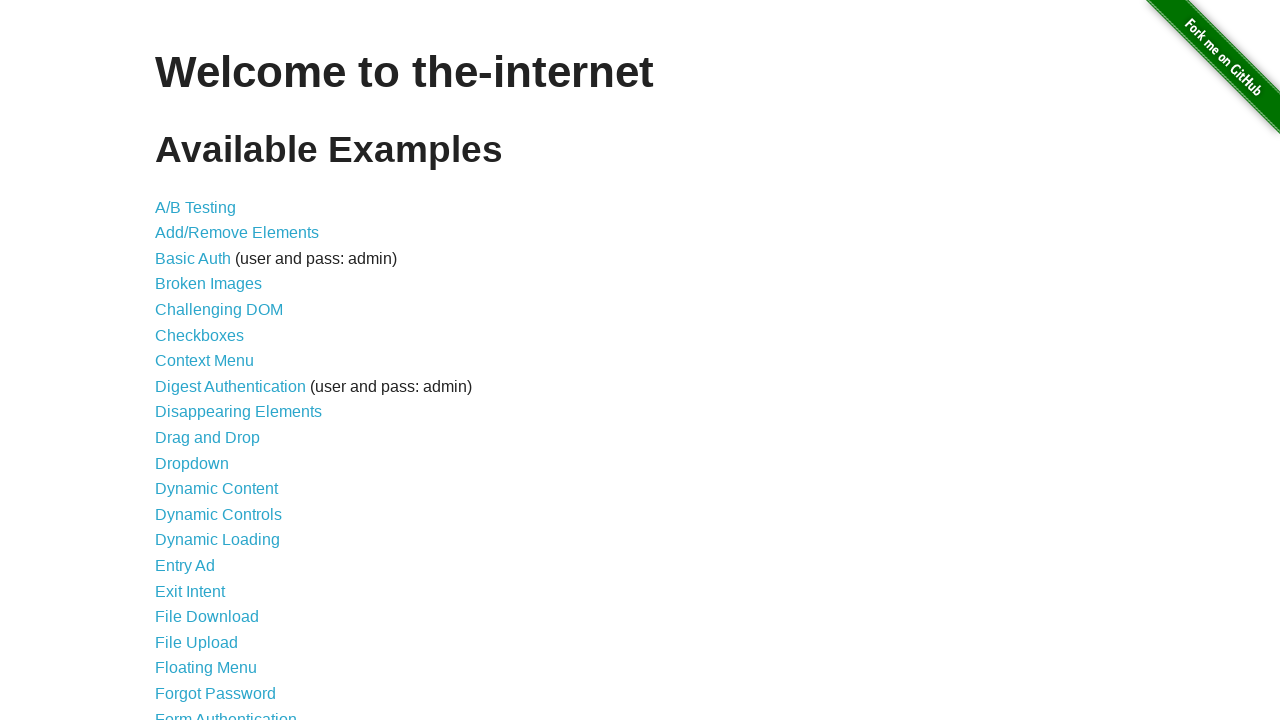

Clicked on Status Codes link at (203, 600) on a[href='/status_codes']
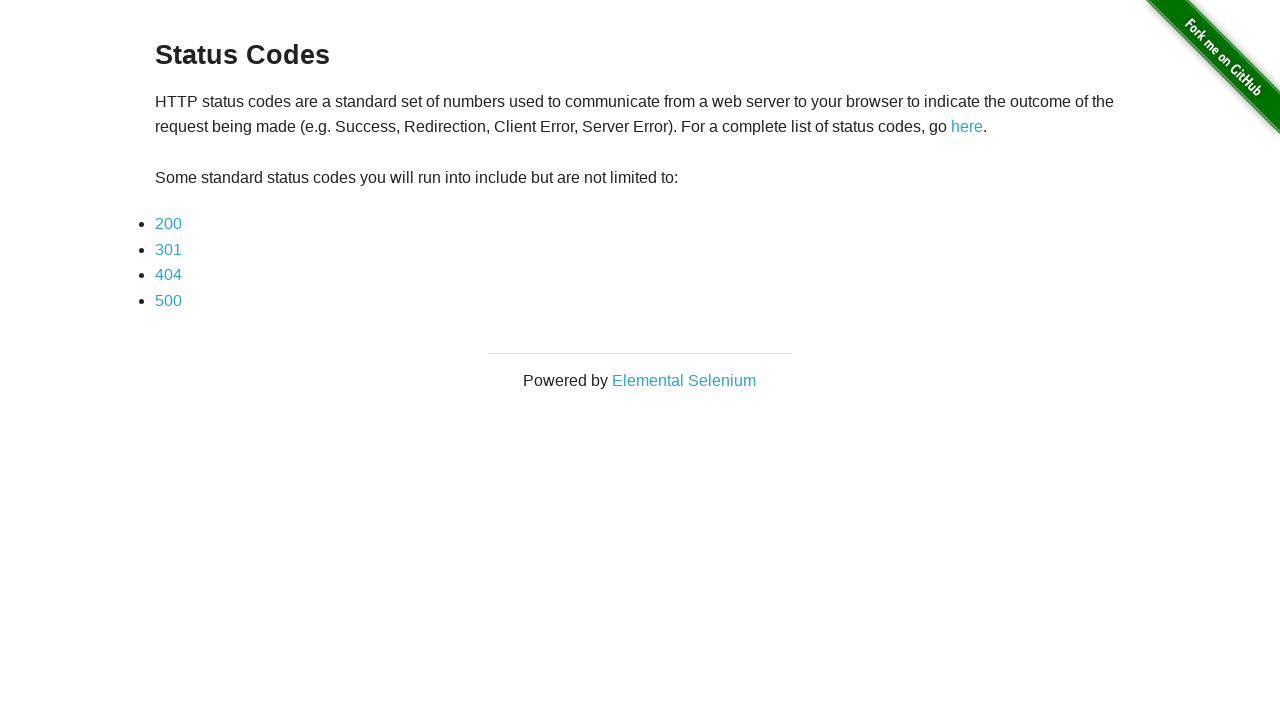

Clicked on 500 status code link at (168, 300) on a:has-text('500')
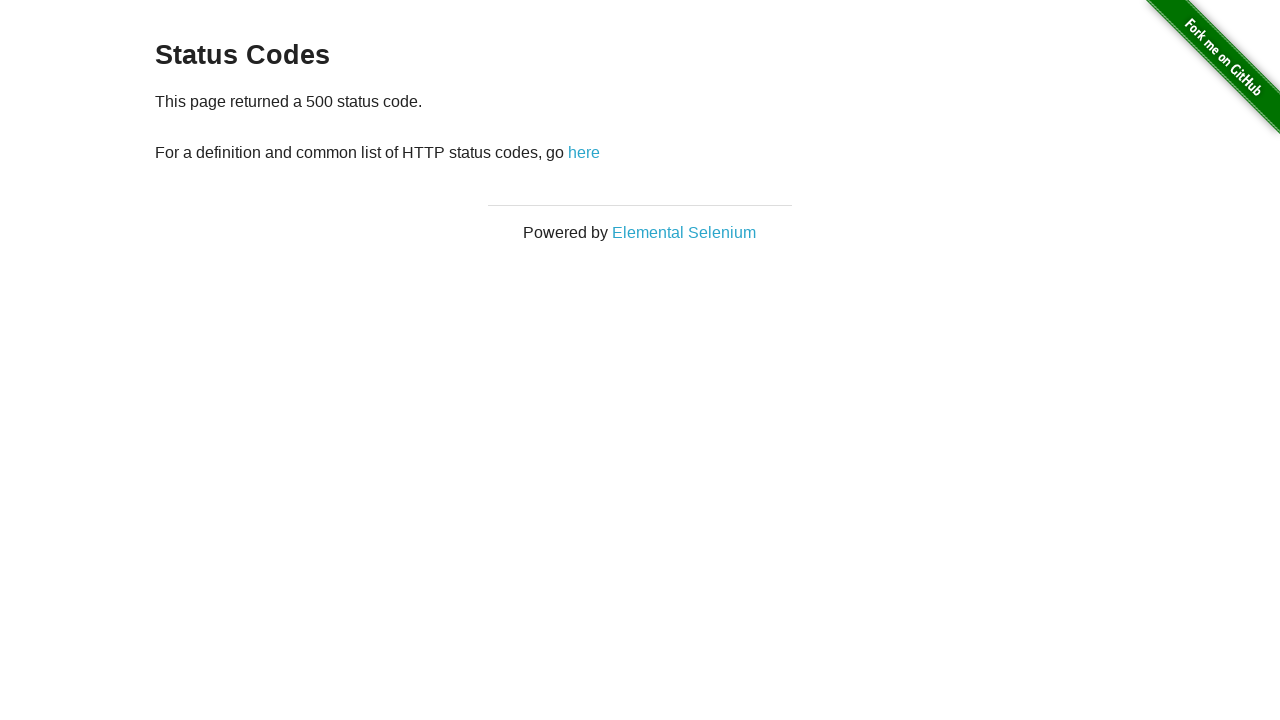

Retrieved status page text content
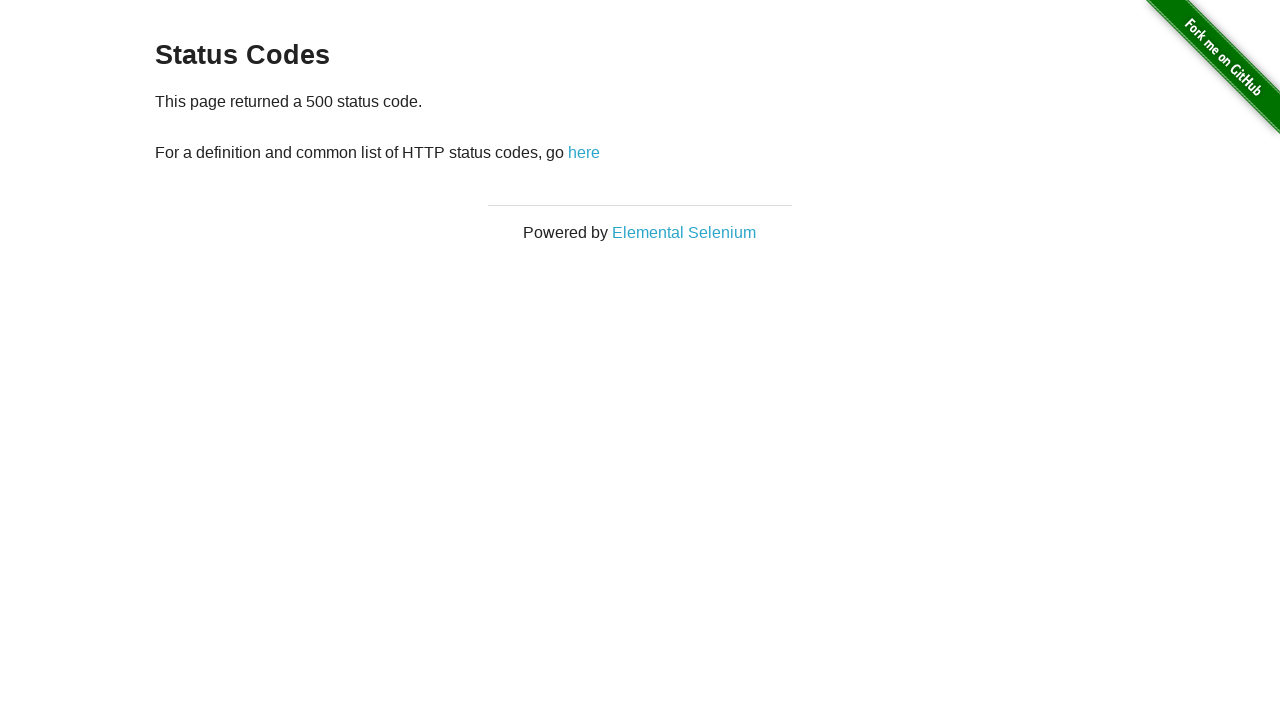

Extracted status message: This page returned a 500 status code.
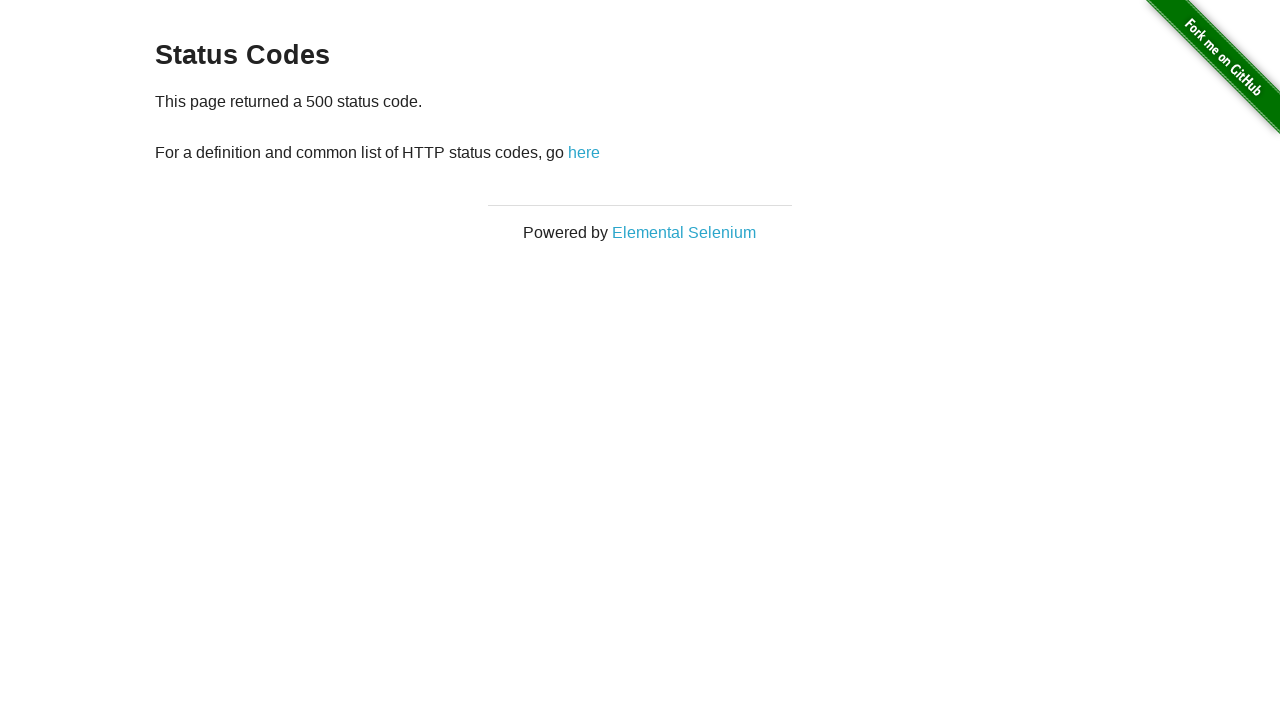

Printed status message to console
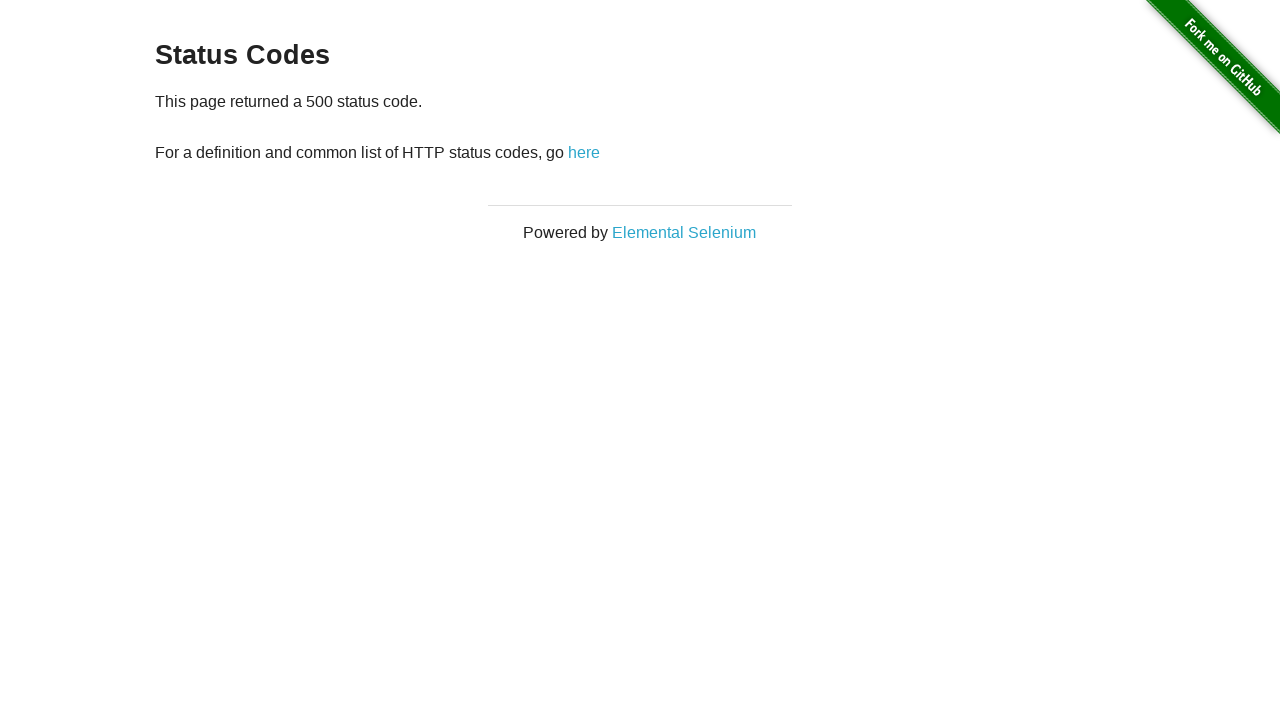

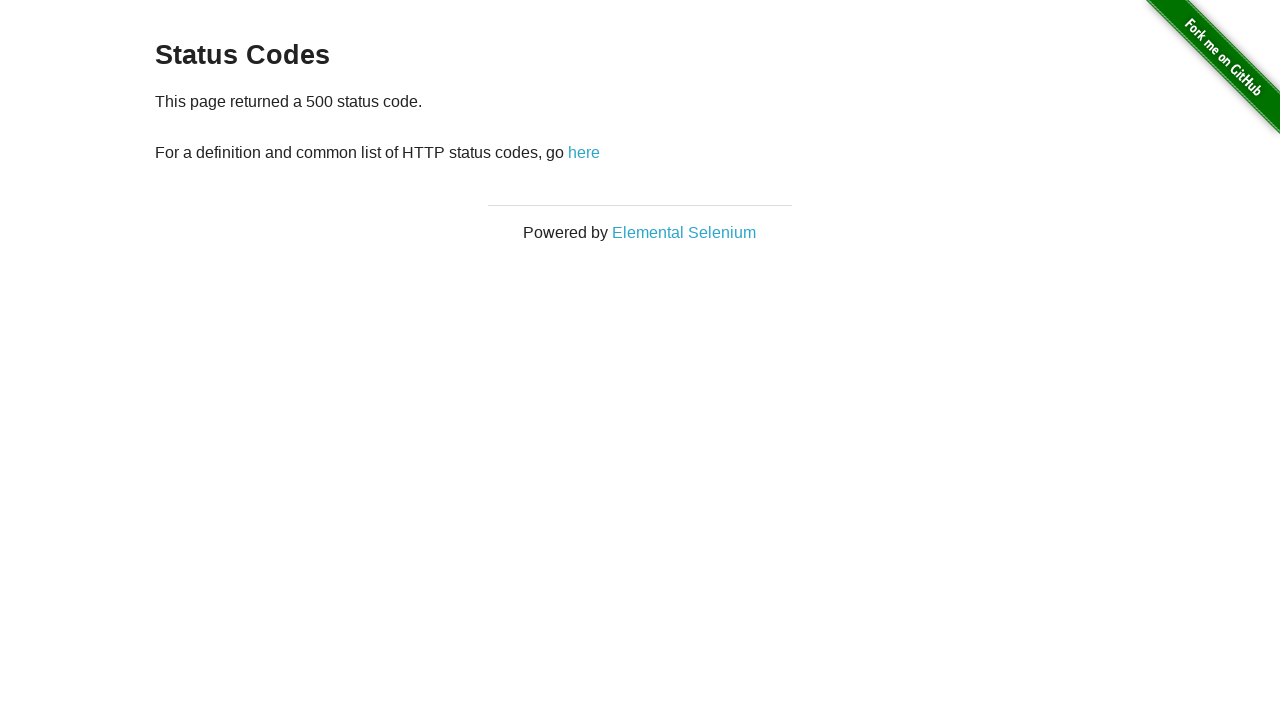